Tests a text box form by filling in name, email, current address, and permanent address fields, then submitting the form

Starting URL: https://demoqa.com/text-box

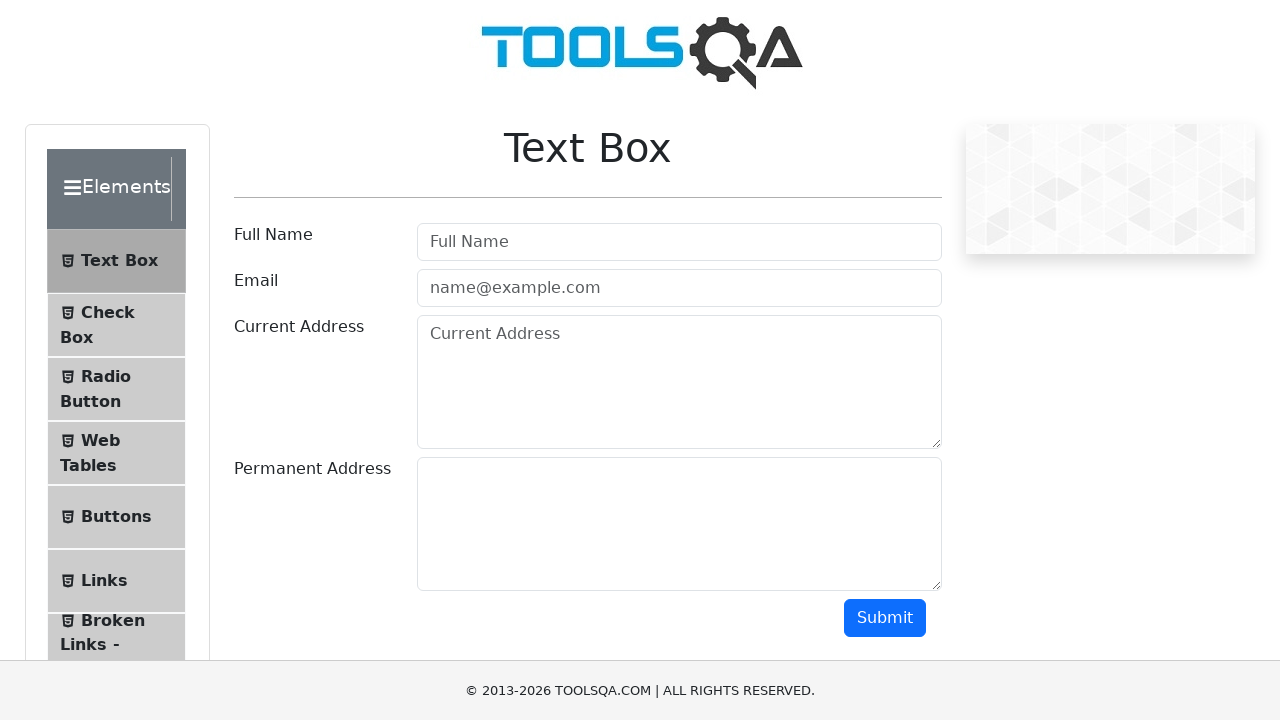

Filled name field with 'Fer' on input[type='text'][id='userName']
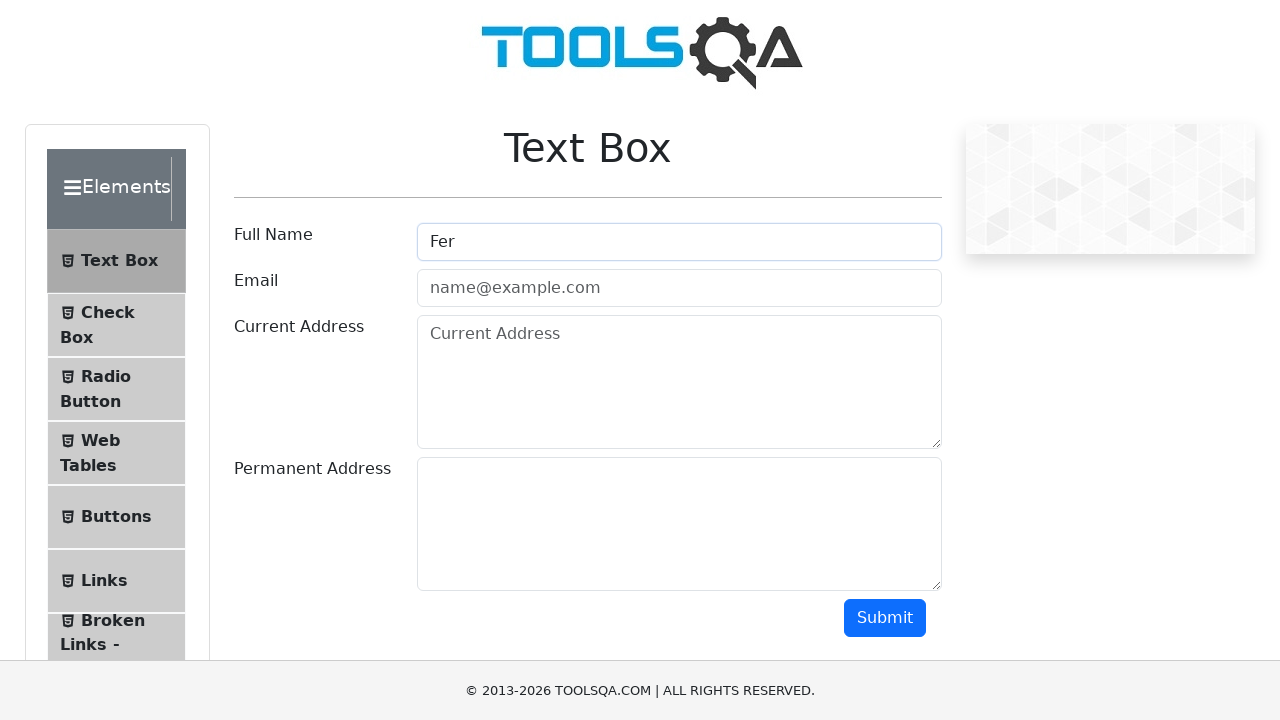

Filled email field with 'coso@coso.com' on input[type='email'][id='userEmail']
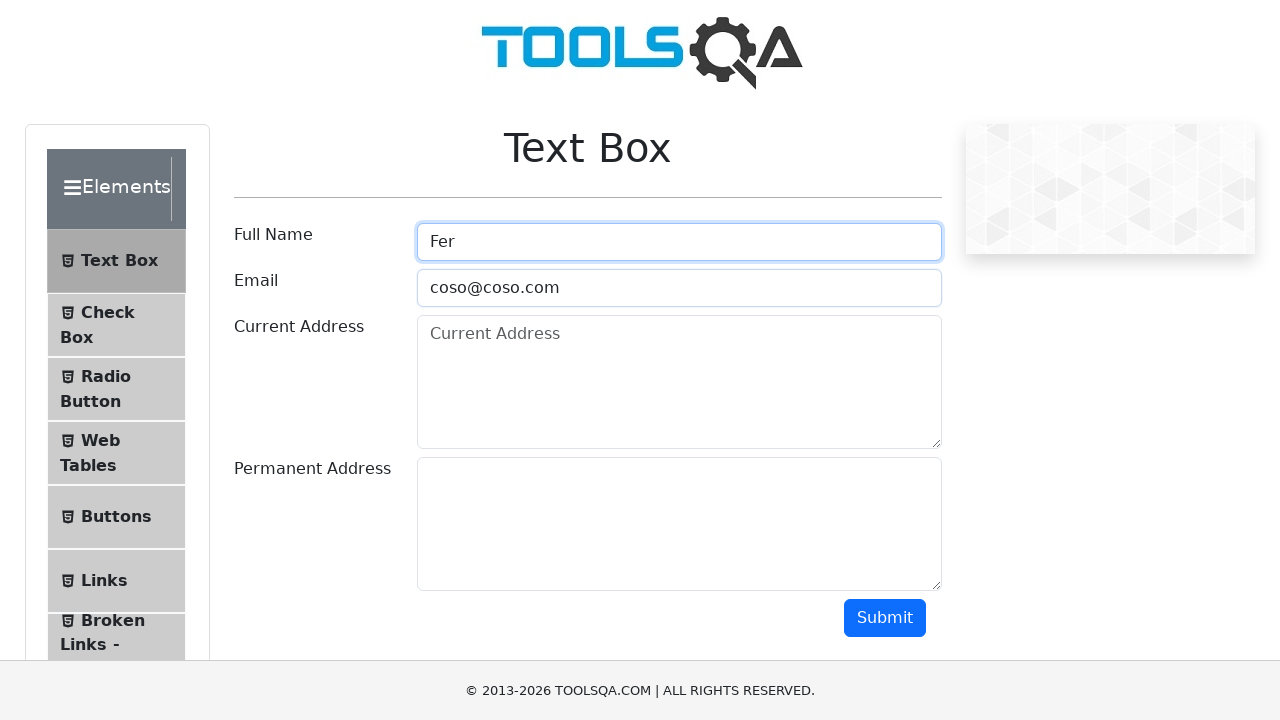

Filled current address field with 'Tres de Febrero' on #currentAddress
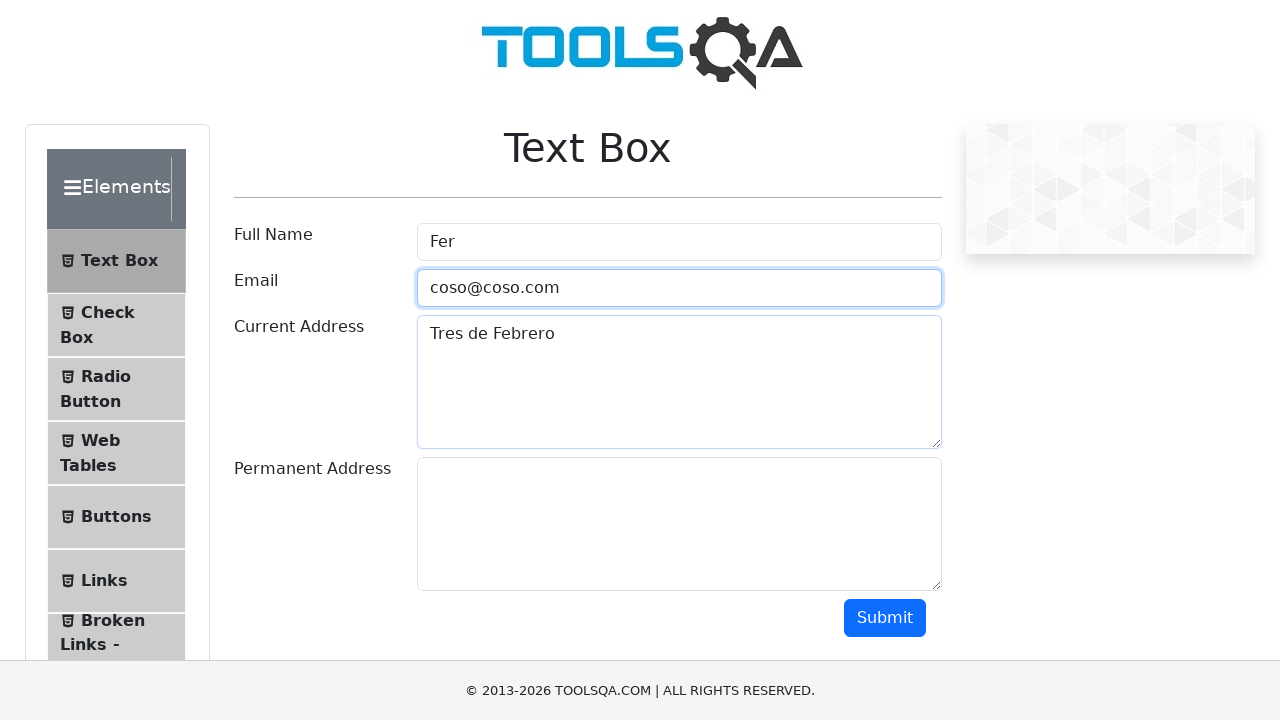

Filled permanent address field with 'Martin Coronado' on #permanentAddress
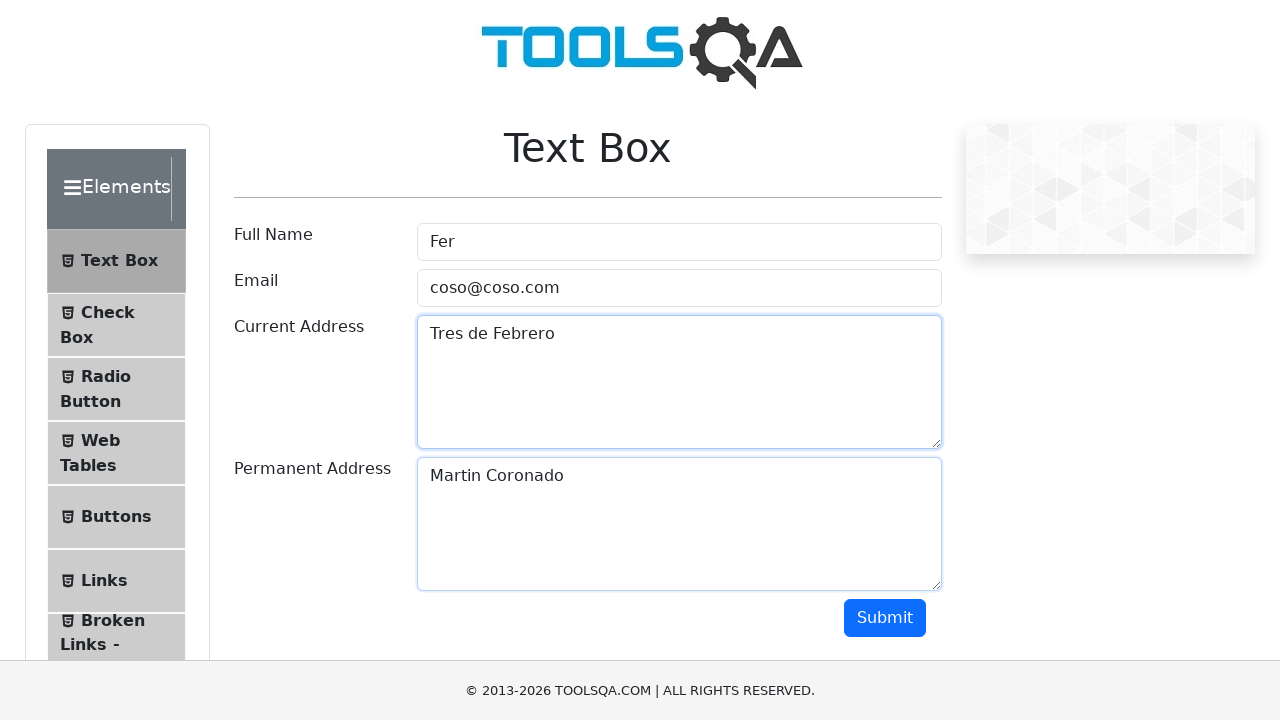

Scrolled down to make submit button visible
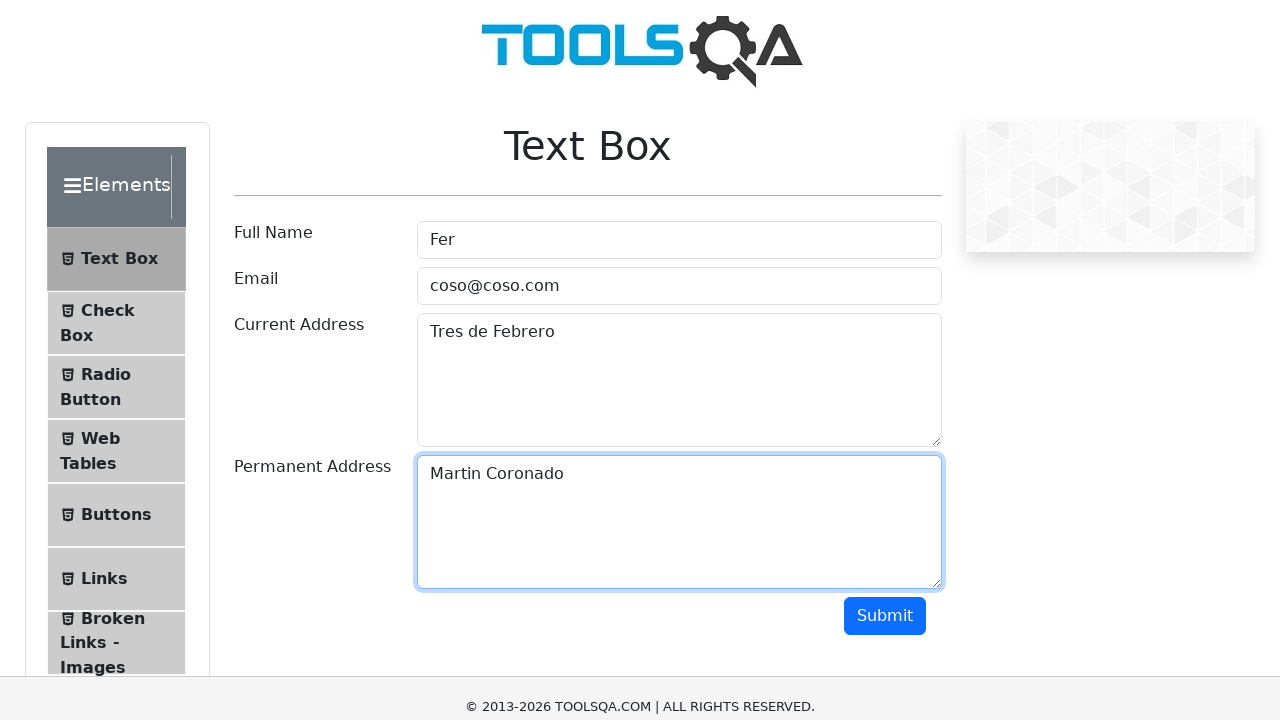

Clicked submit button to submit the form at (885, 118) on #submit
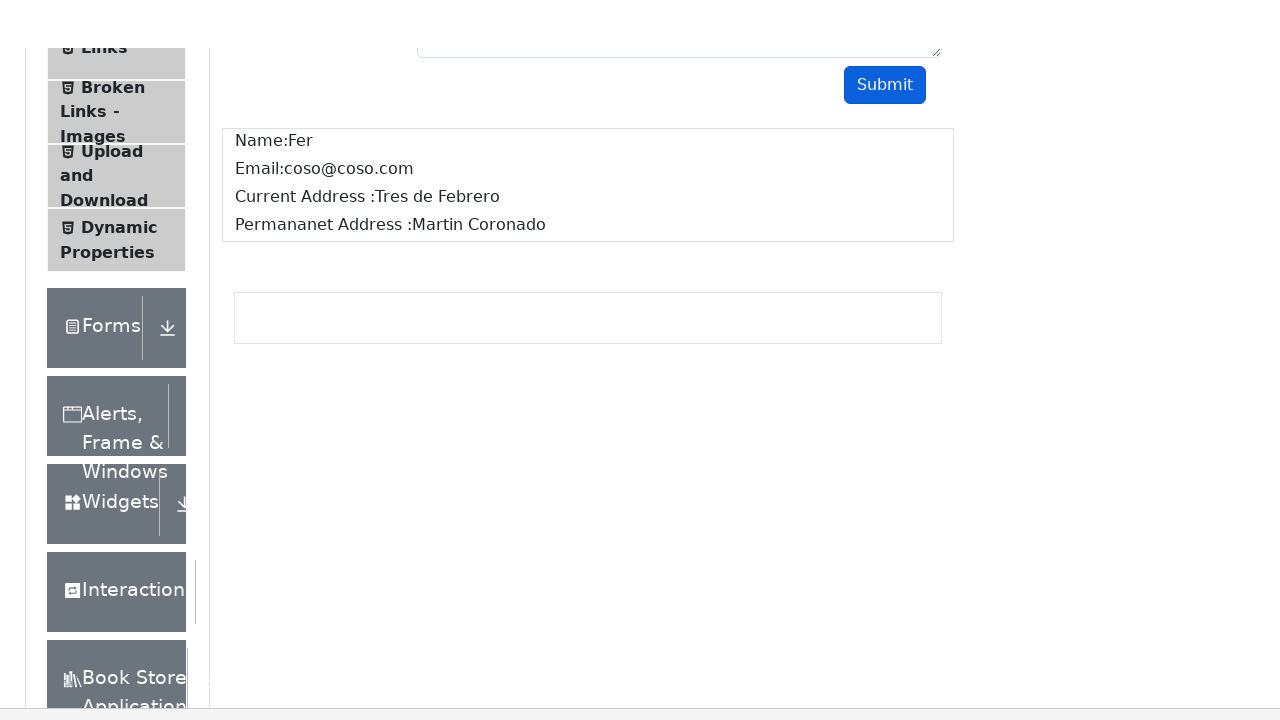

Form submission output appeared
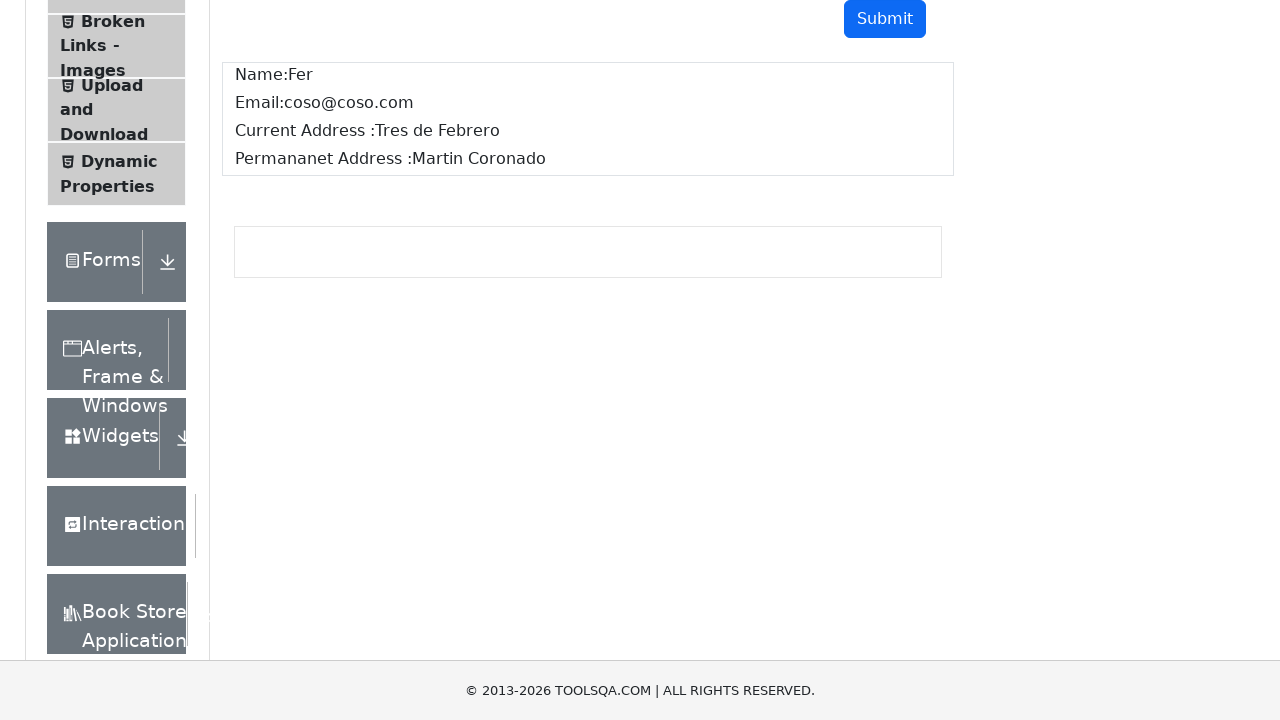

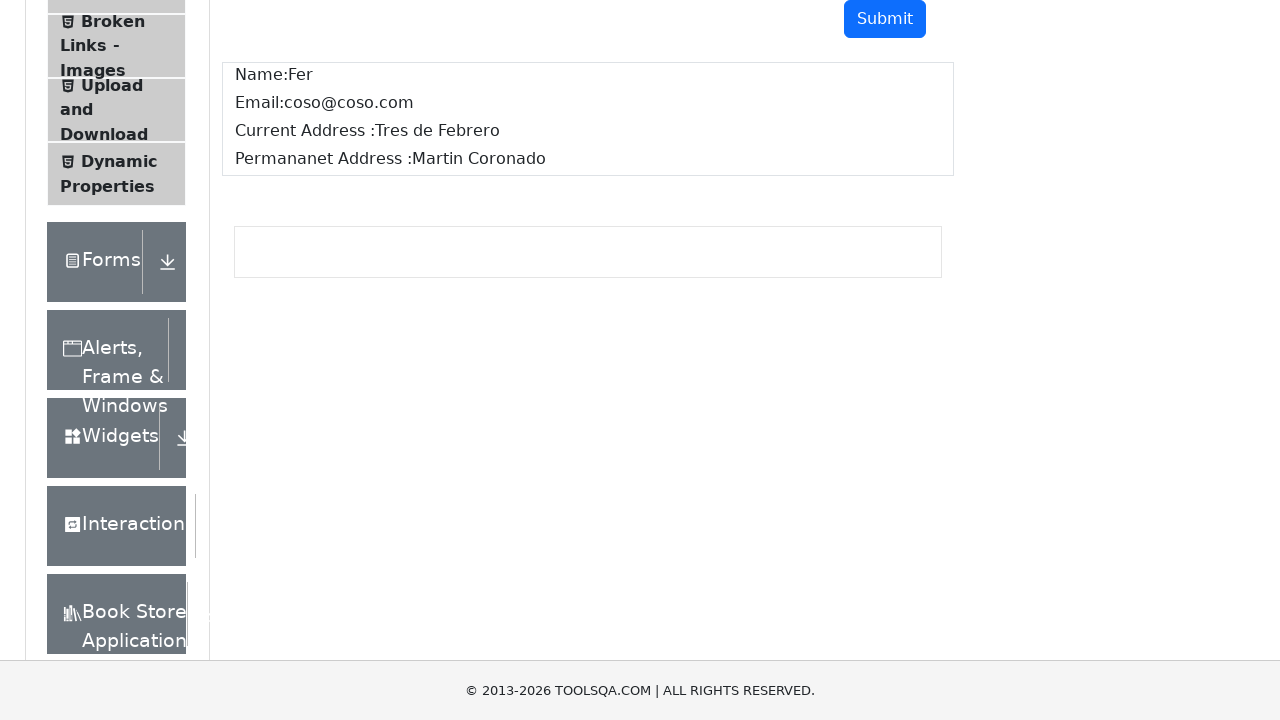